Navigates to Selenium web form page, types text into a datalist input field and verifies the input

Starting URL: https://www.selenium.dev/selenium/web/web-form.html

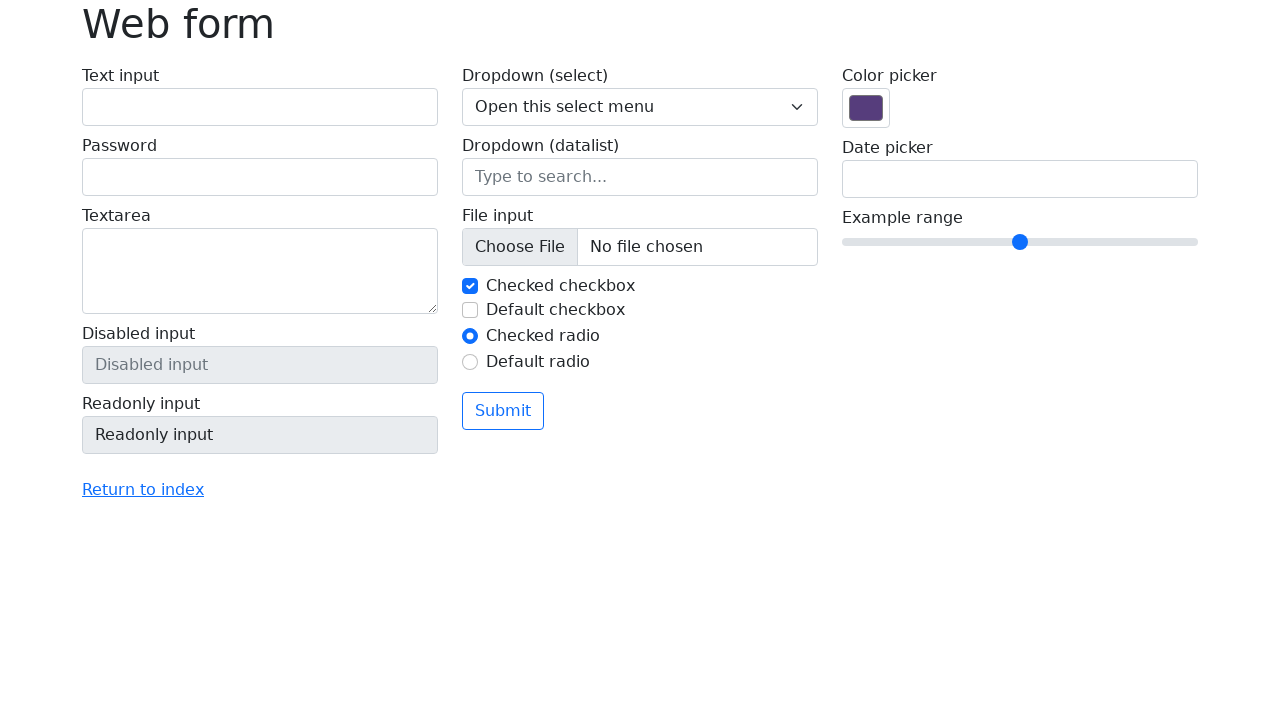

Navigated to Selenium web form page
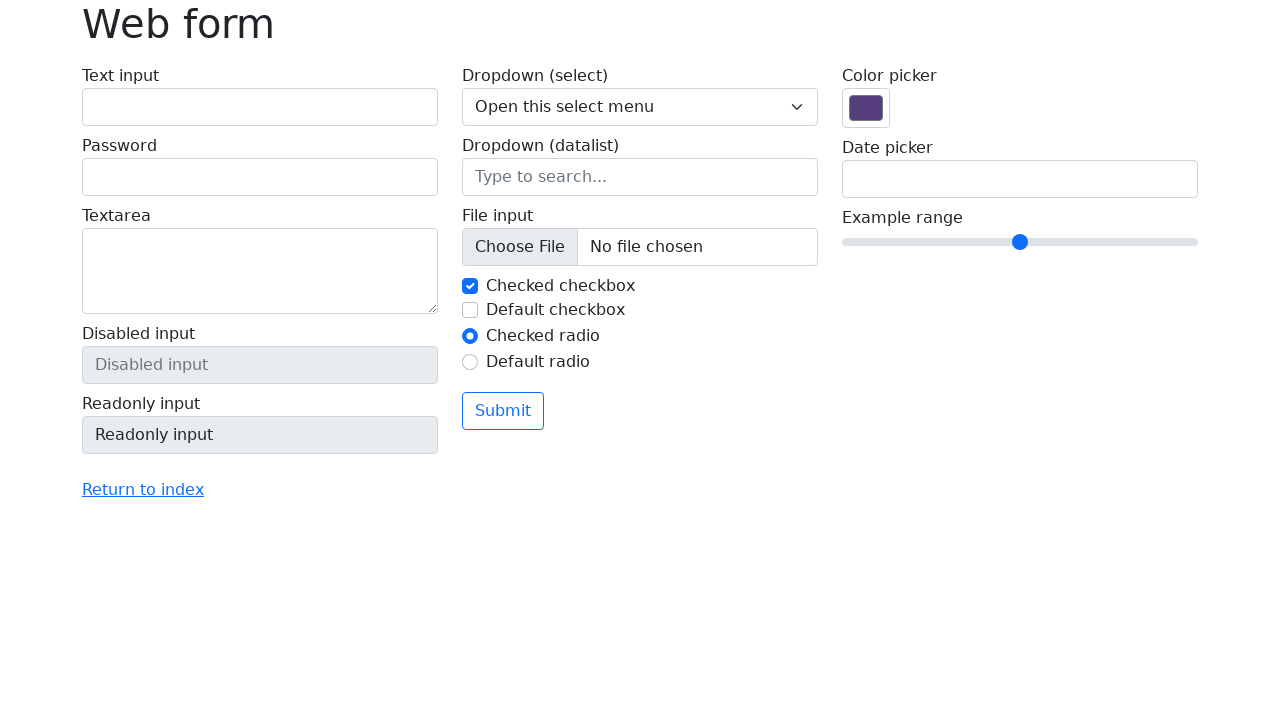

Typed 'Seattle' into datalist input field on [name='my-datalist']
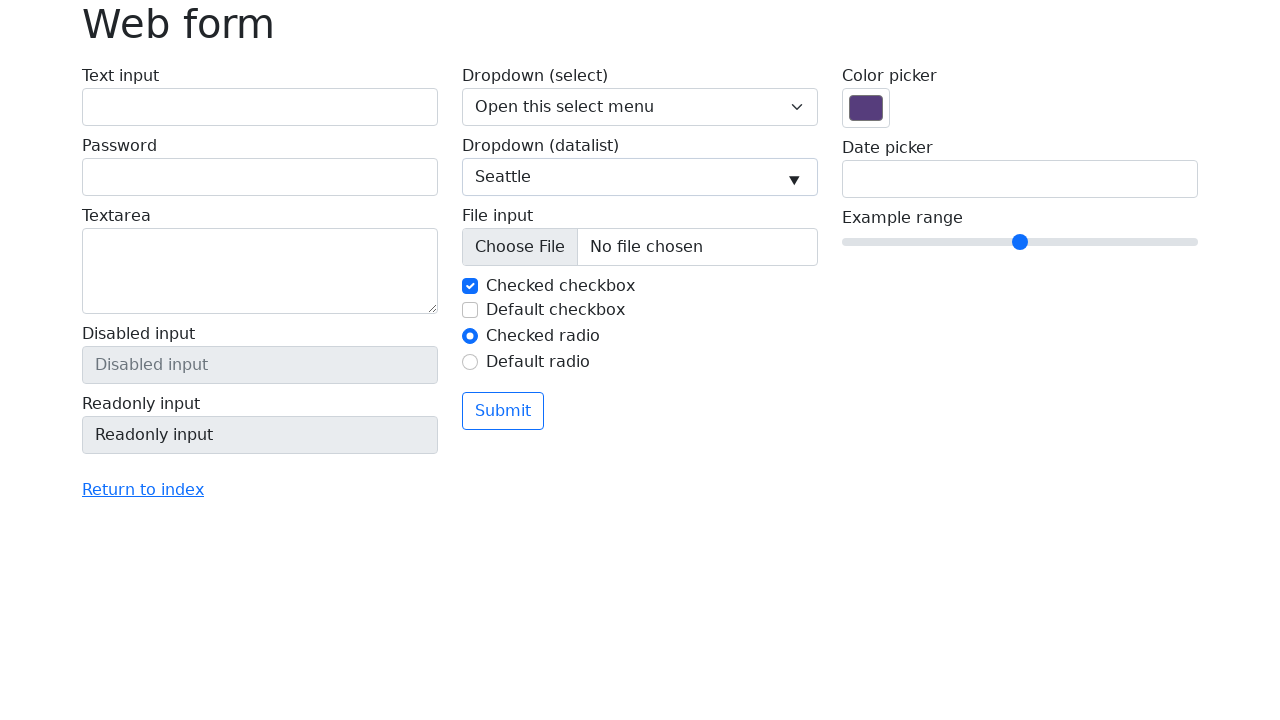

Verified that 'Seattle' was correctly entered in datalist field
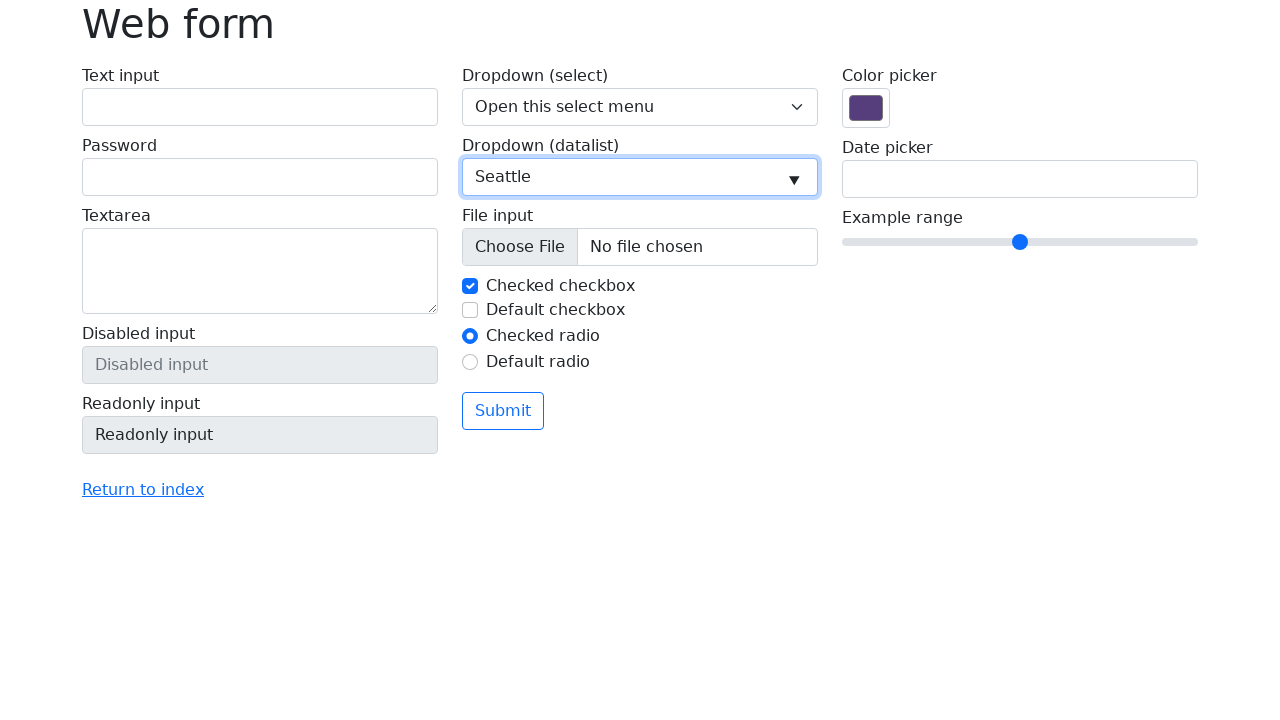

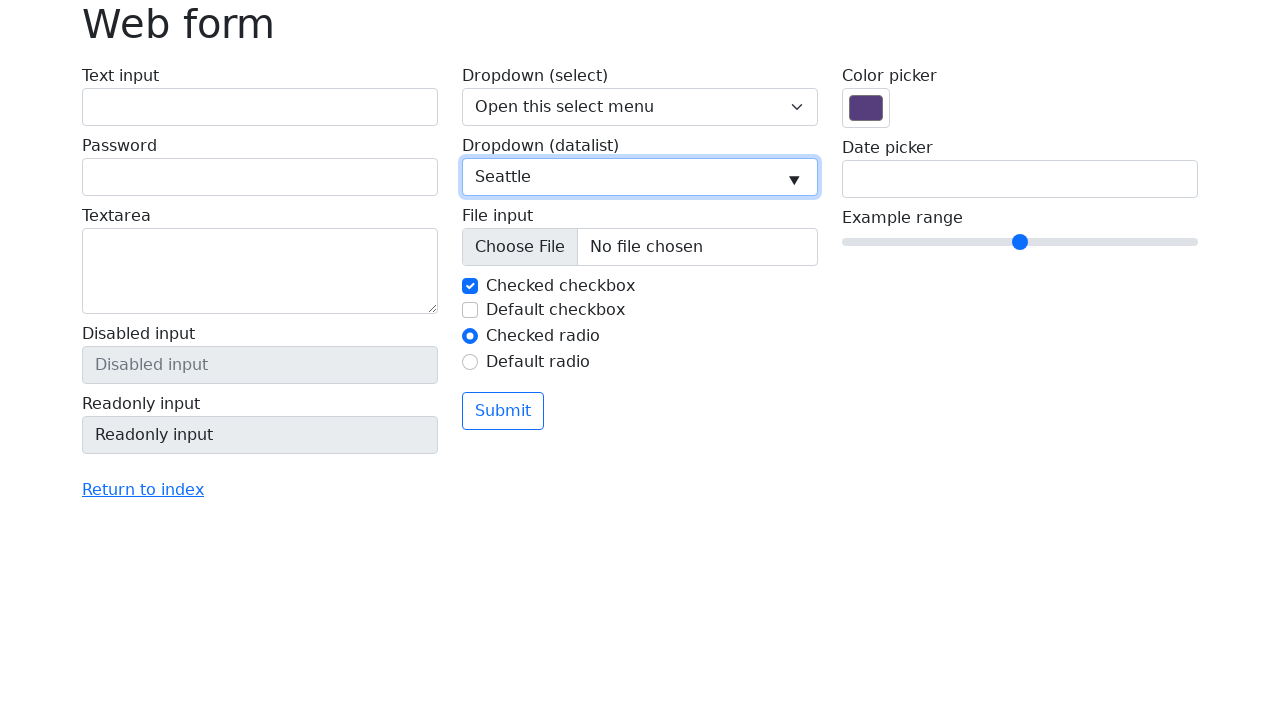